Tests dropdown menu functionality by clicking a dropdown button and verifying that filtering list items by text works correctly, expecting one item containing "Something else here".

Starting URL: https://bonigarcia.dev/selenium-webdriver-java/dropdown-menu.html

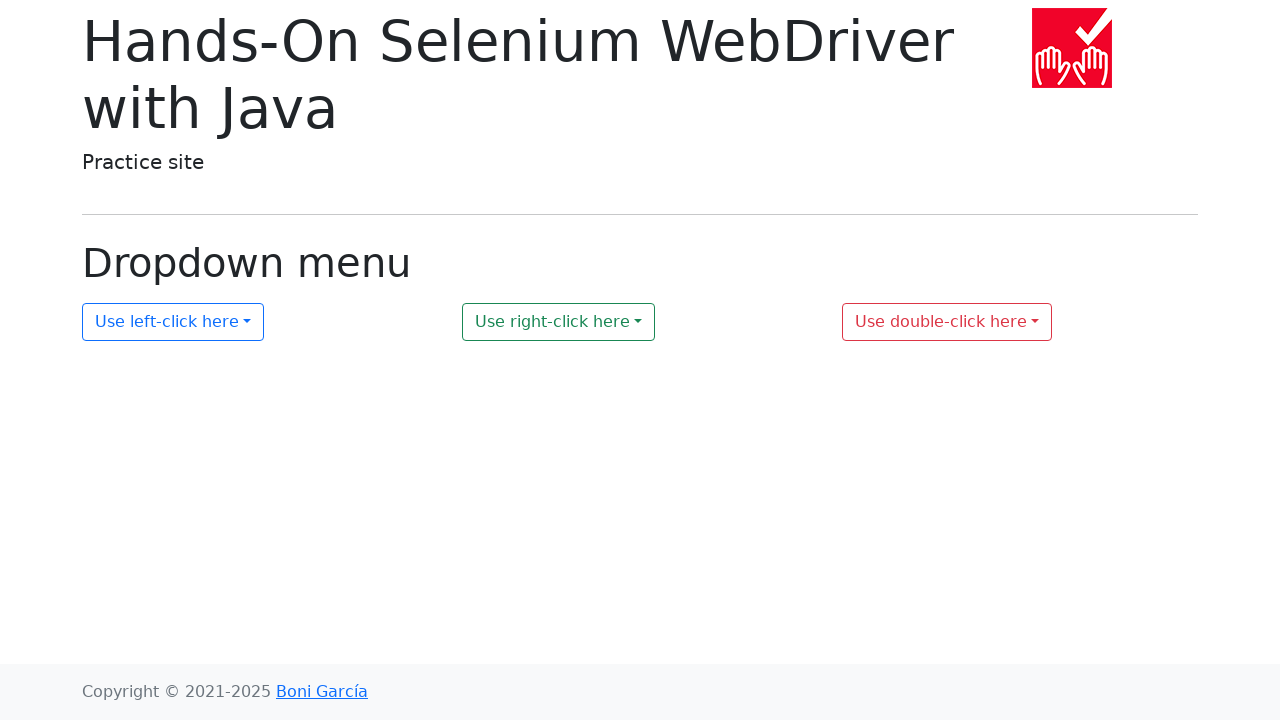

Clicked dropdown button with id 'my-dropdown-1' at (173, 322) on xpath=//button[@id='my-dropdown-1']
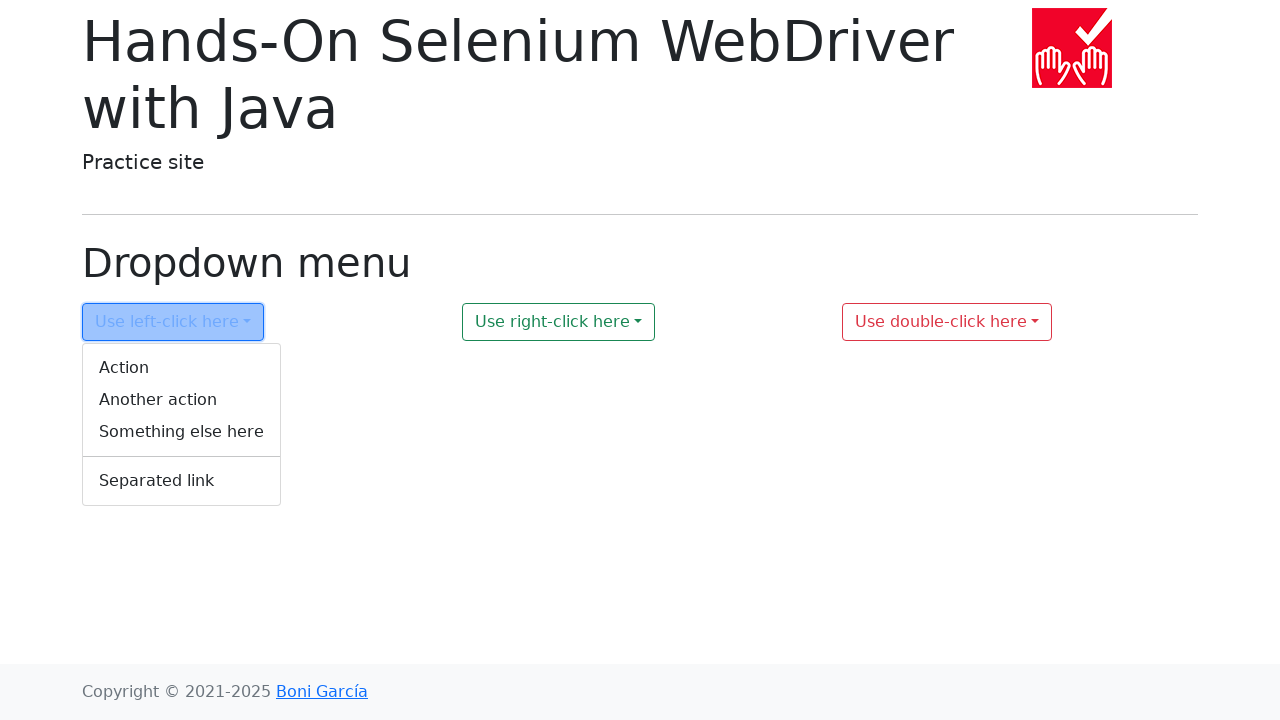

Dropdown menu loaded with list items visible
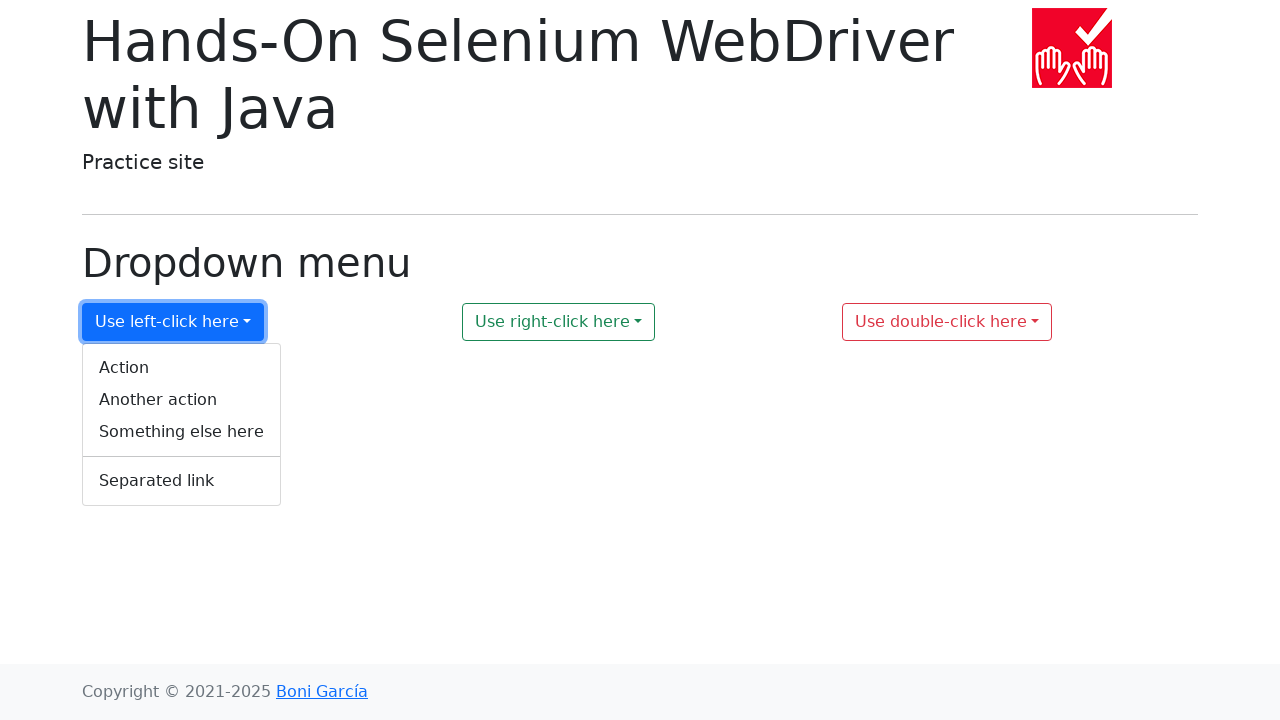

Located dropdown list items and filtered by text 'Something else here'
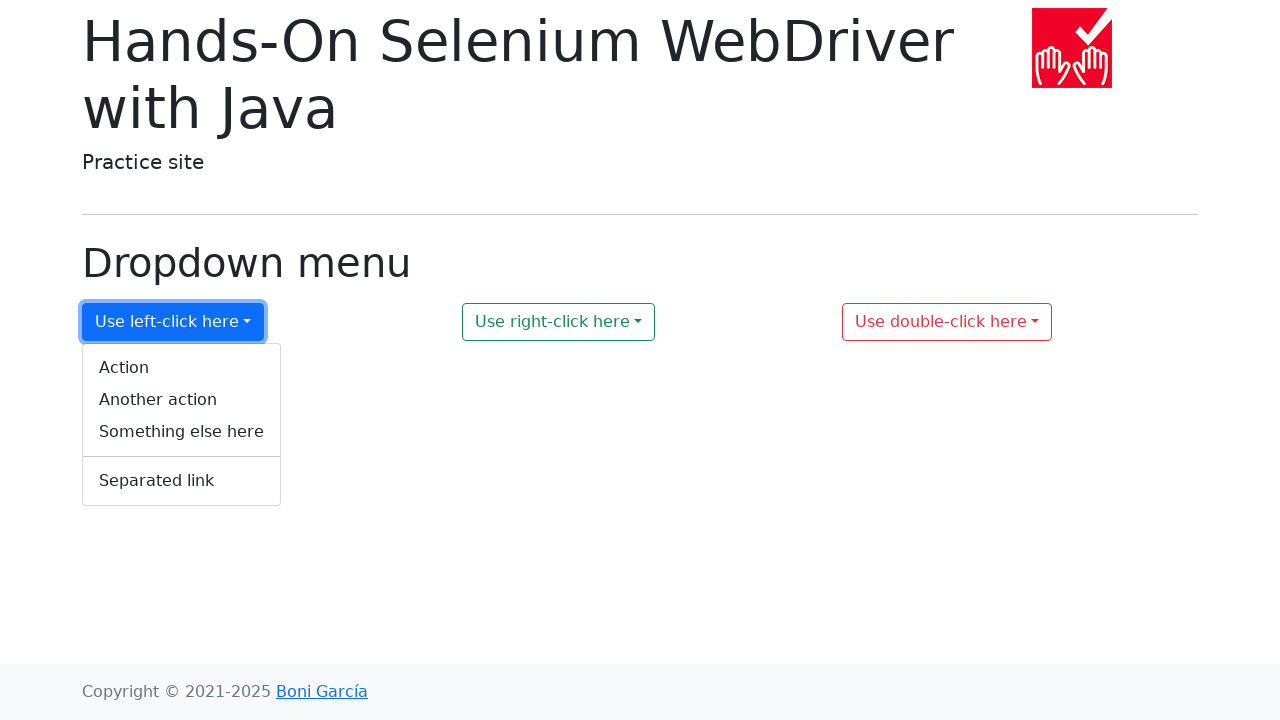

Verified that exactly one list item contains 'Something else here'
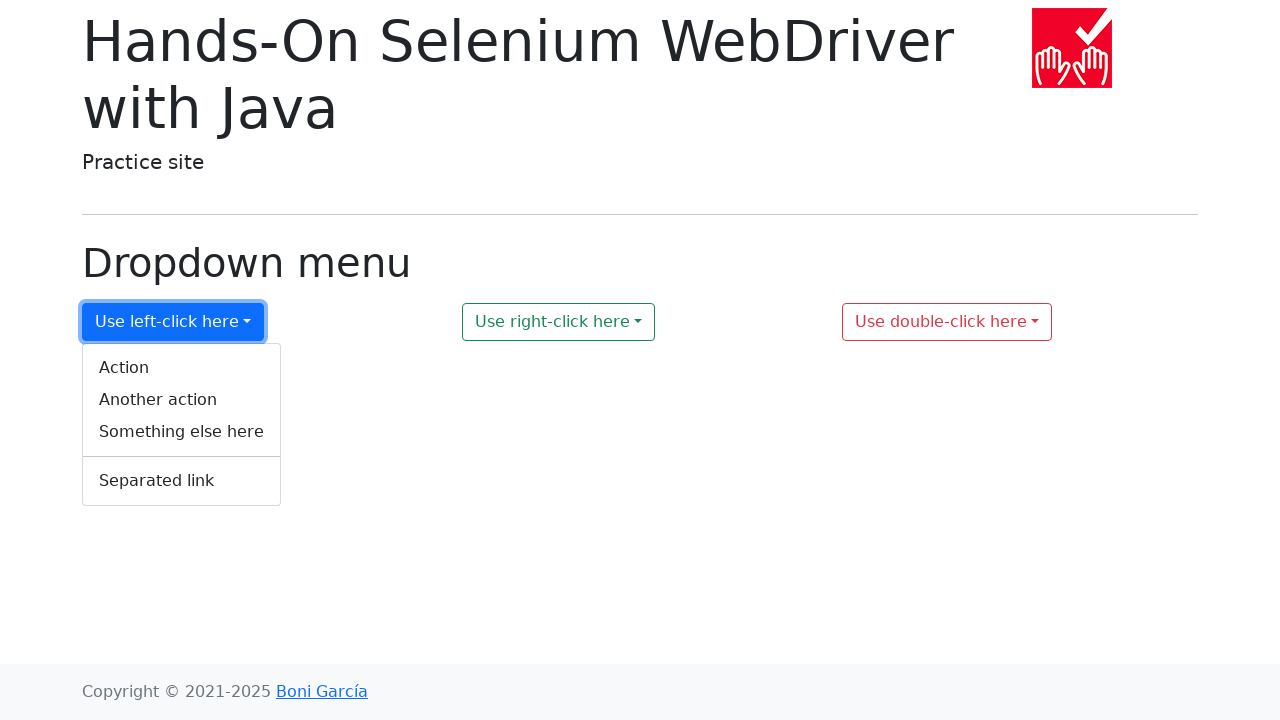

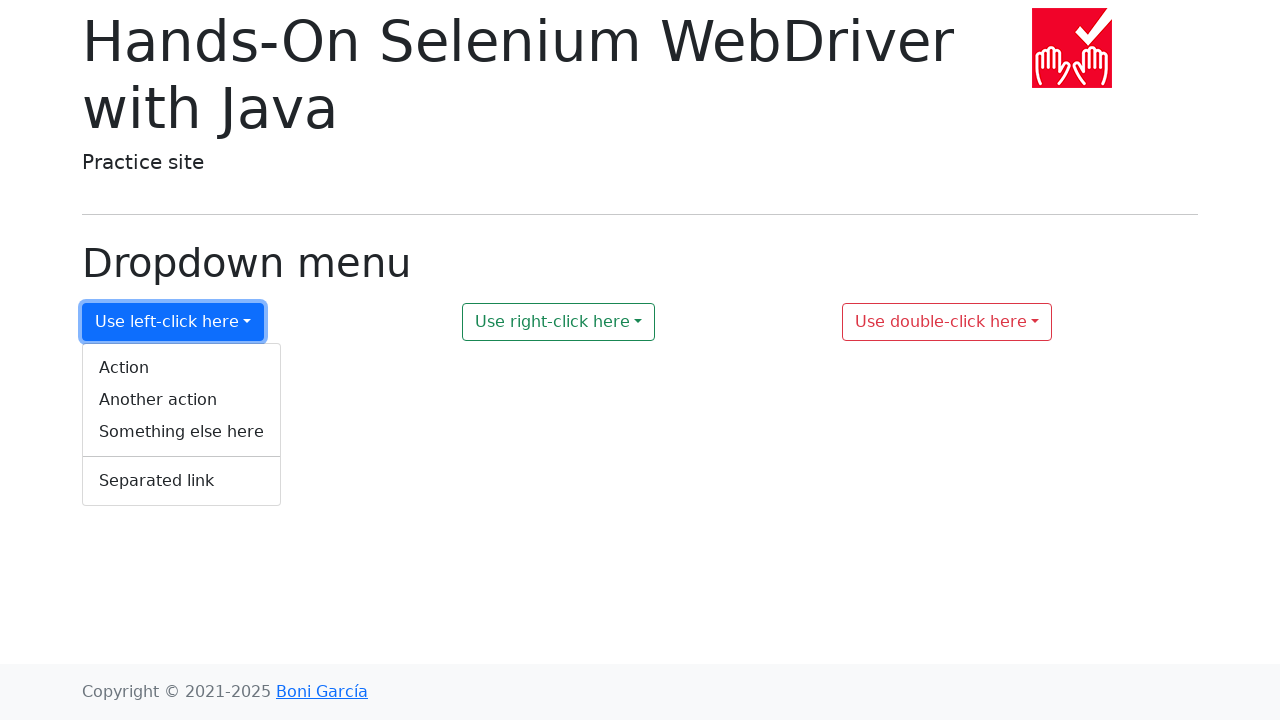